Completes checkout process by navigating to cart, placing an order, filling in payment details, and confirming the purchase

Starting URL: https://www.demoblaze.com

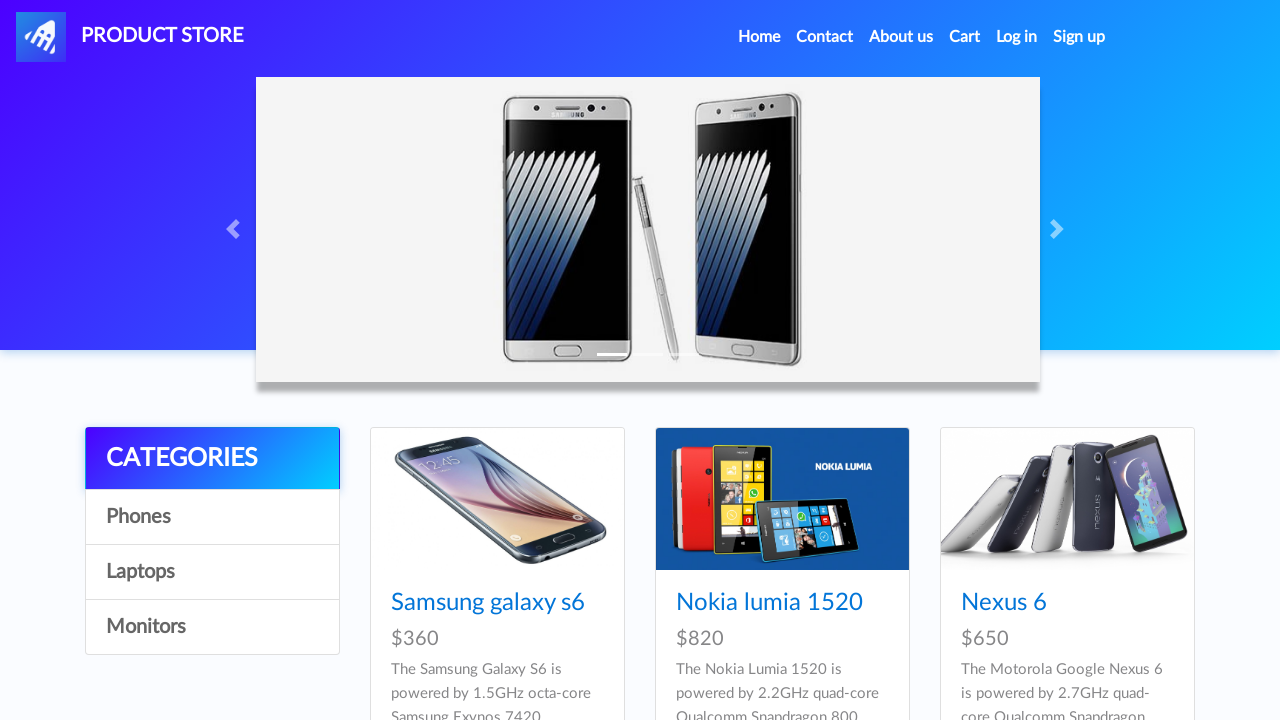

Clicked cart button to navigate to shopping cart at (965, 37) on #cartur
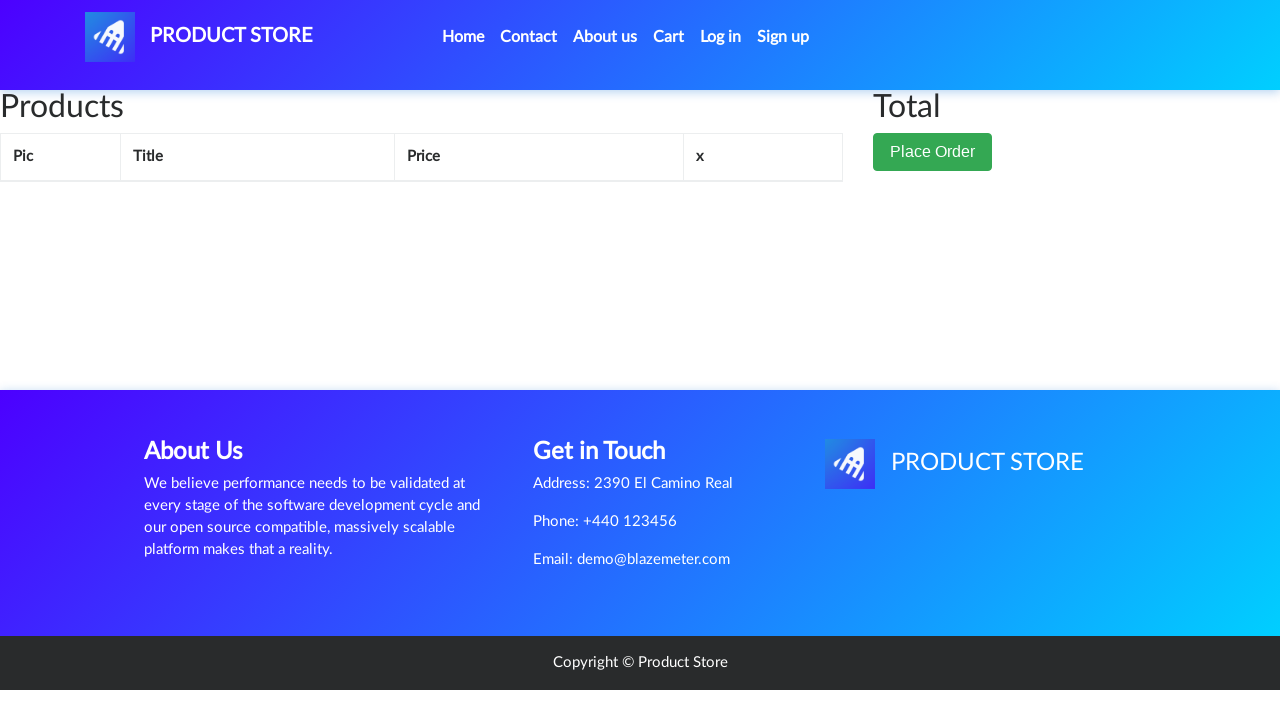

Clicked 'Place Order' button to begin checkout at (933, 152) on button:has-text('Place Order')
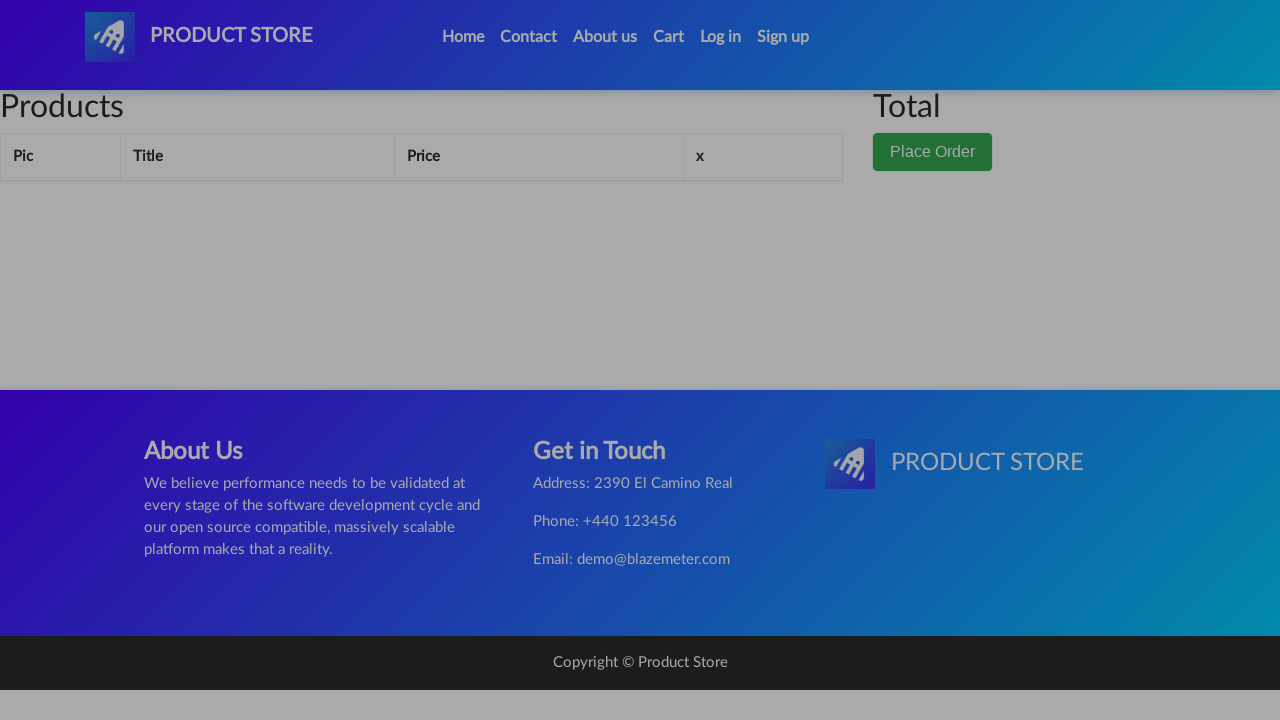

Filled in name field with 'John Smith' on #name
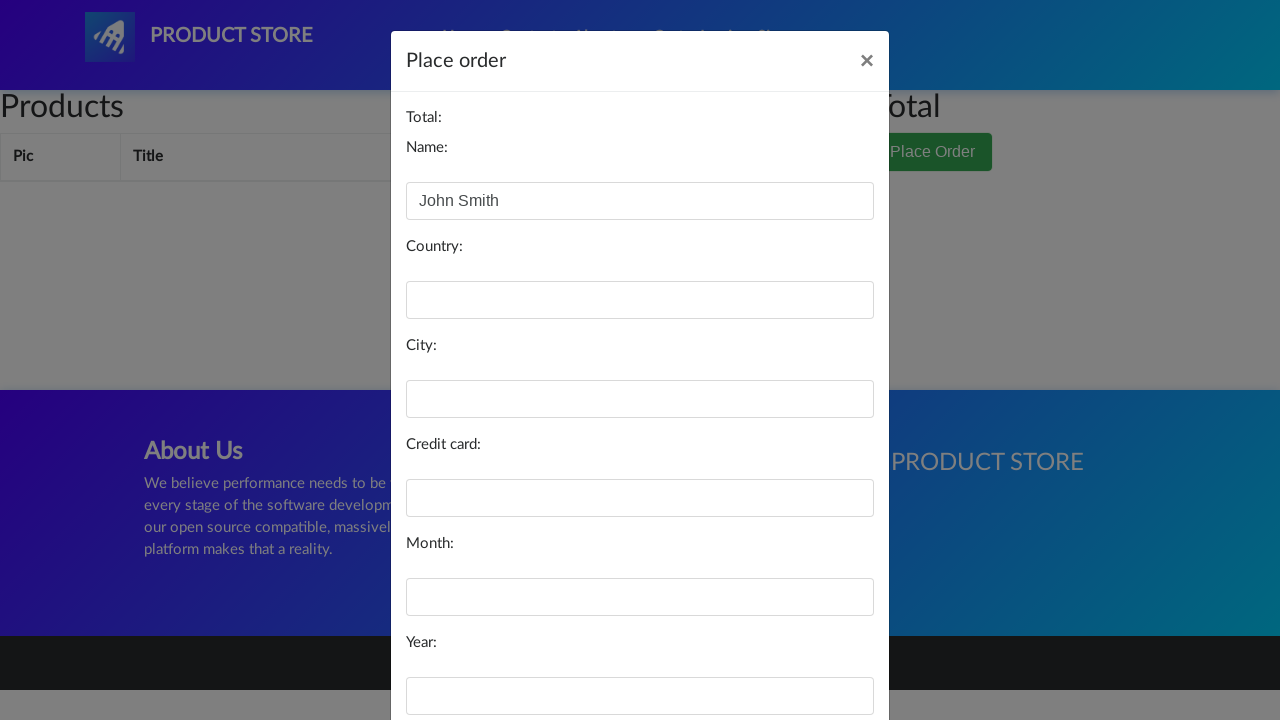

Filled in country field with 'United States' on #country
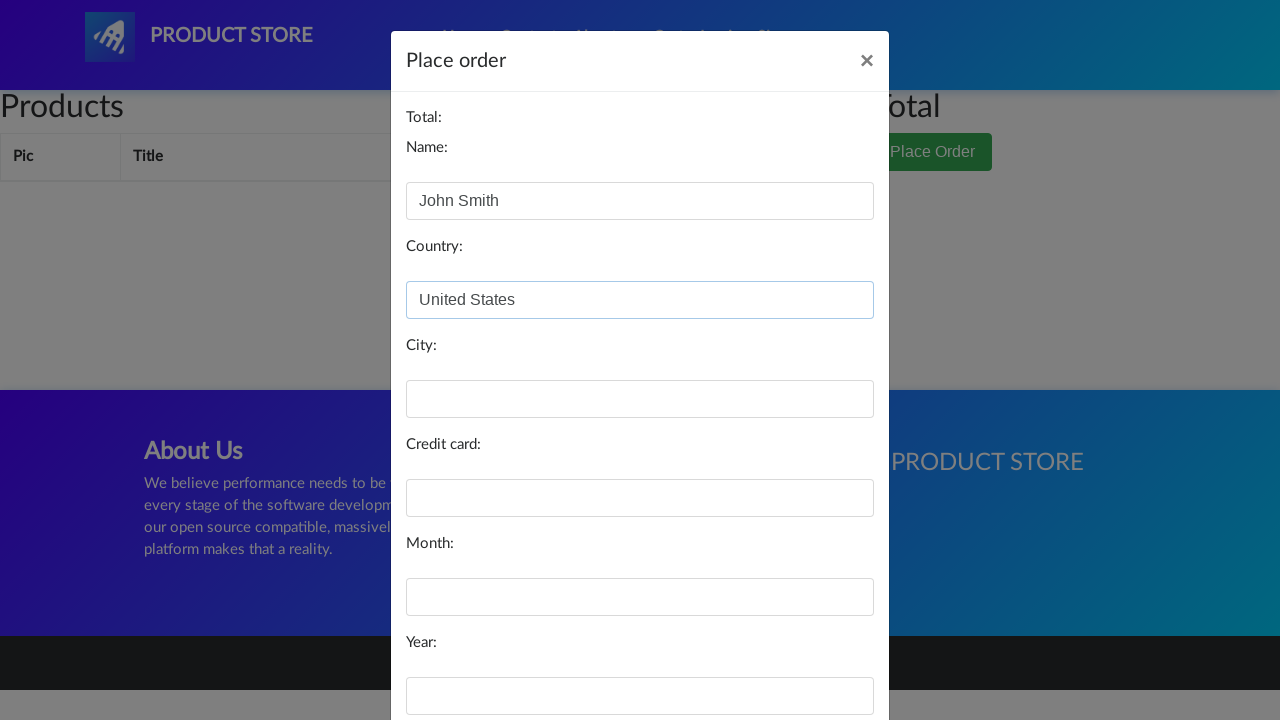

Filled in city field with 'New York' on #city
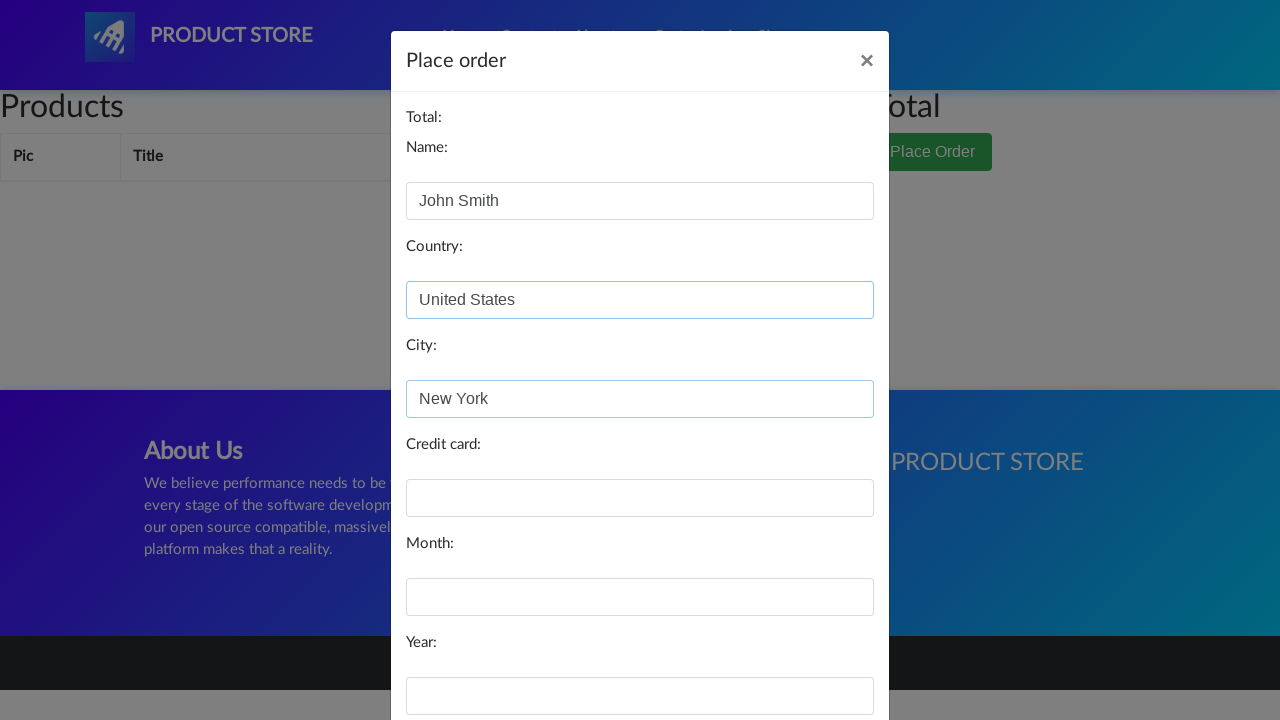

Filled in credit card number field on #card
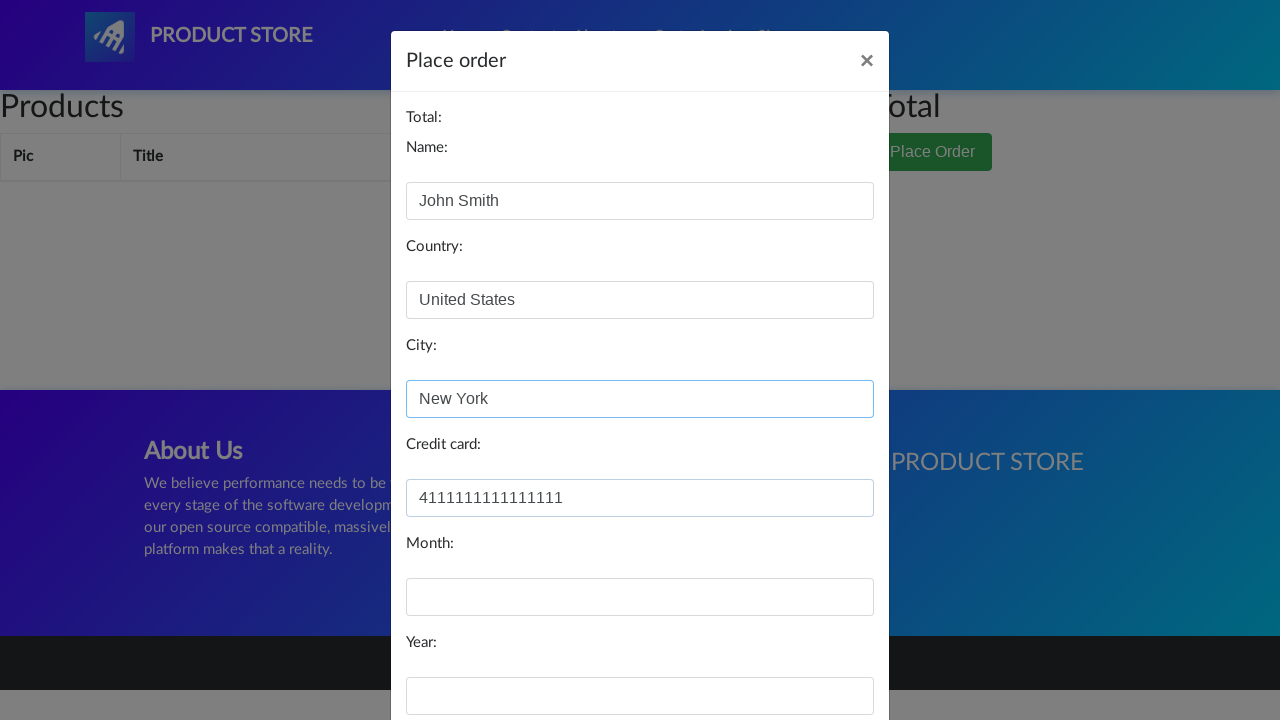

Filled in expiration month field with '12' on #month
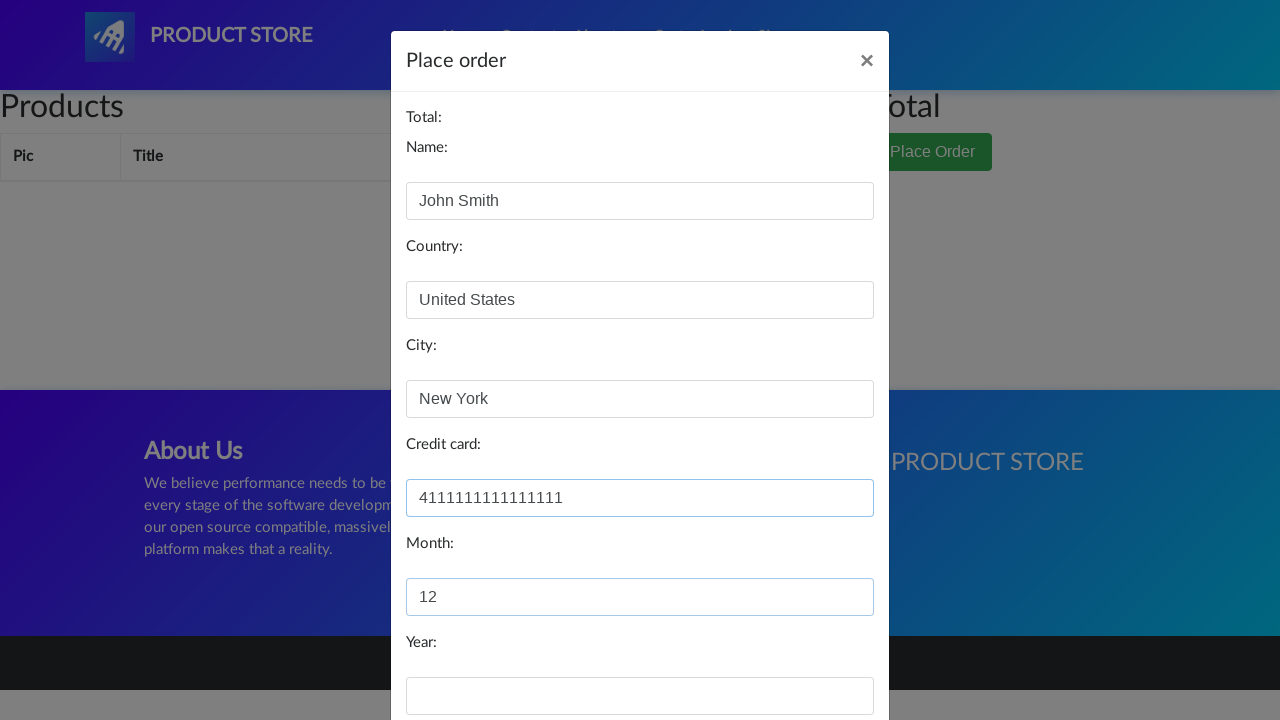

Filled in expiration year field with '2025' on #year
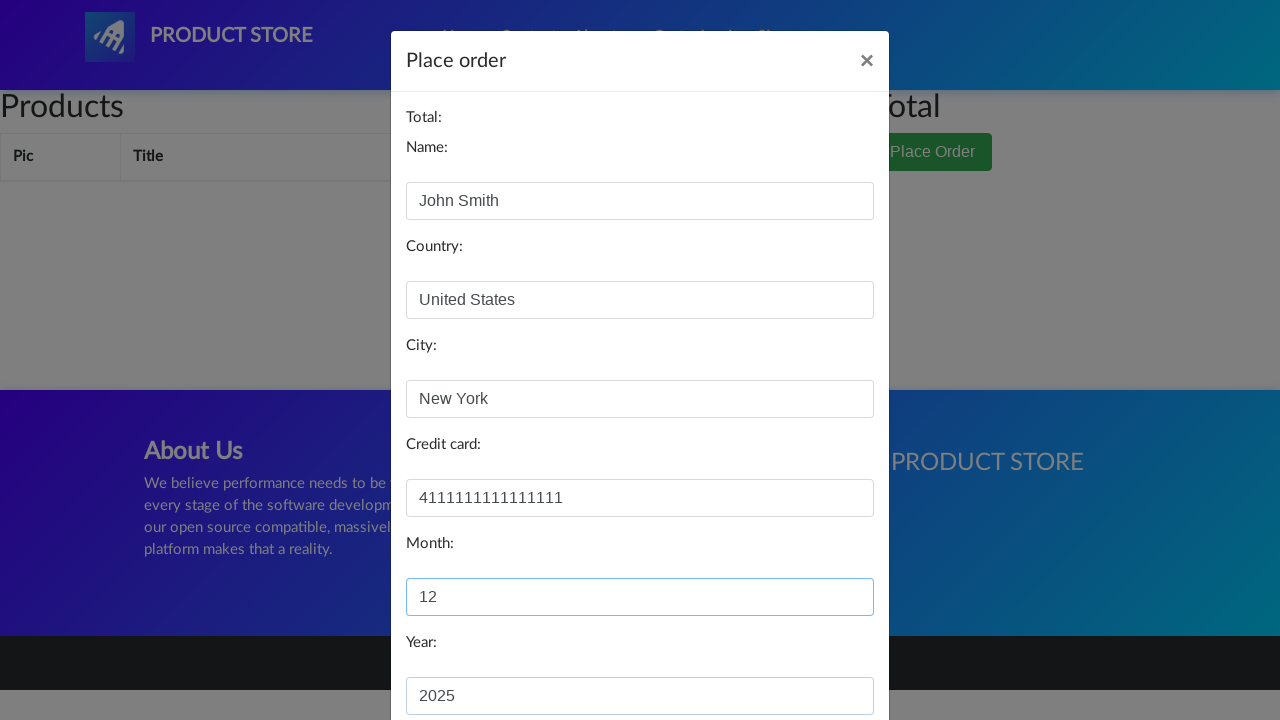

Clicked primary button in order modal to confirm purchase at (823, 655) on #orderModal .modal-footer .btn-primary
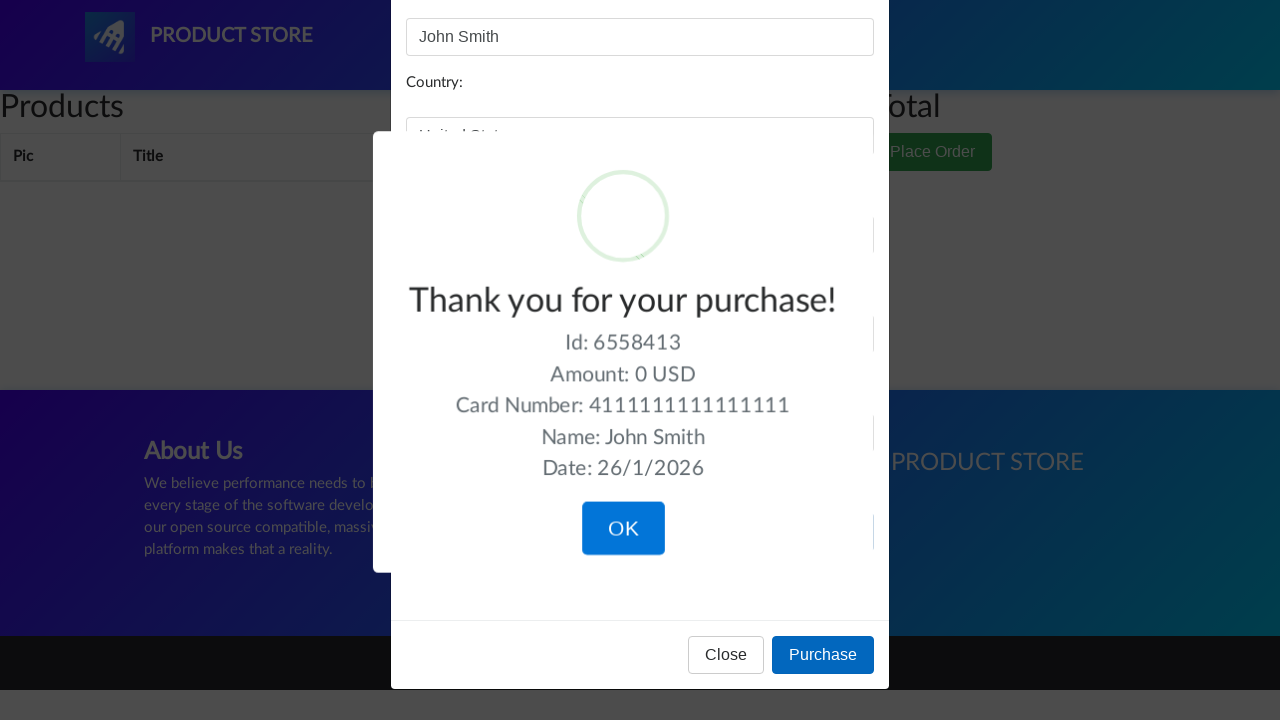

Clicked confirmation button to finalize order at (623, 521) on .confirm
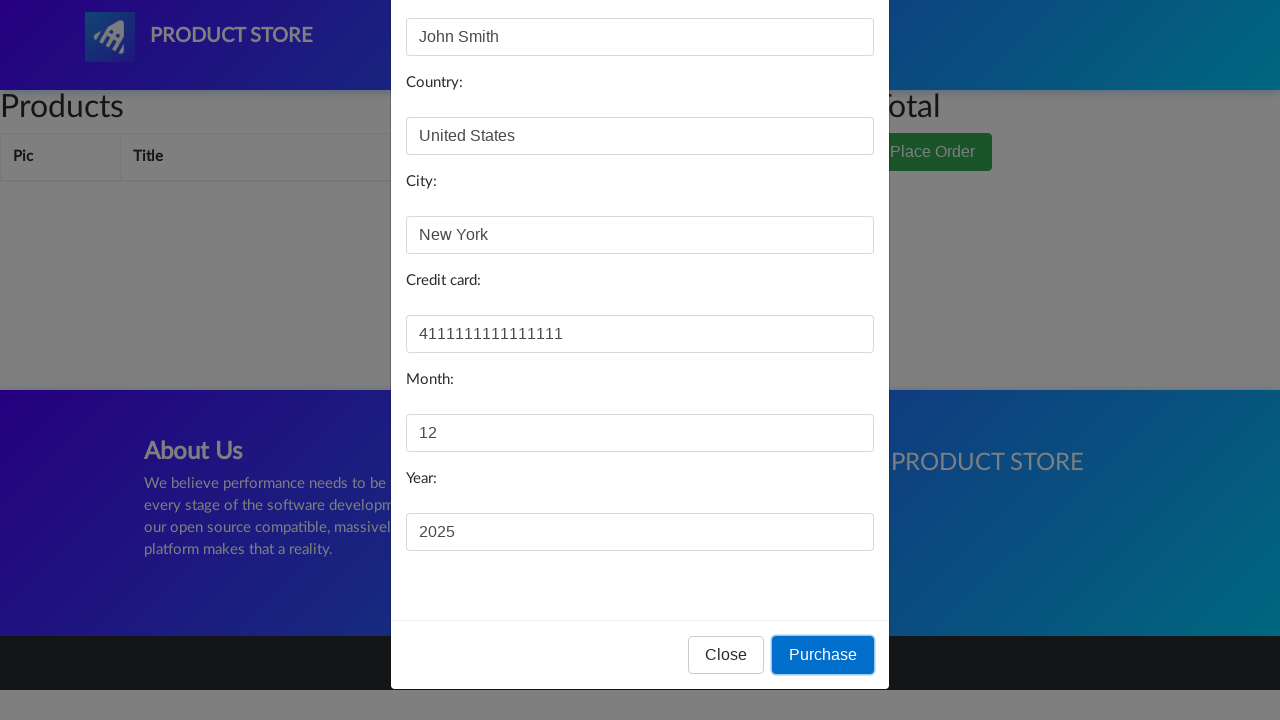

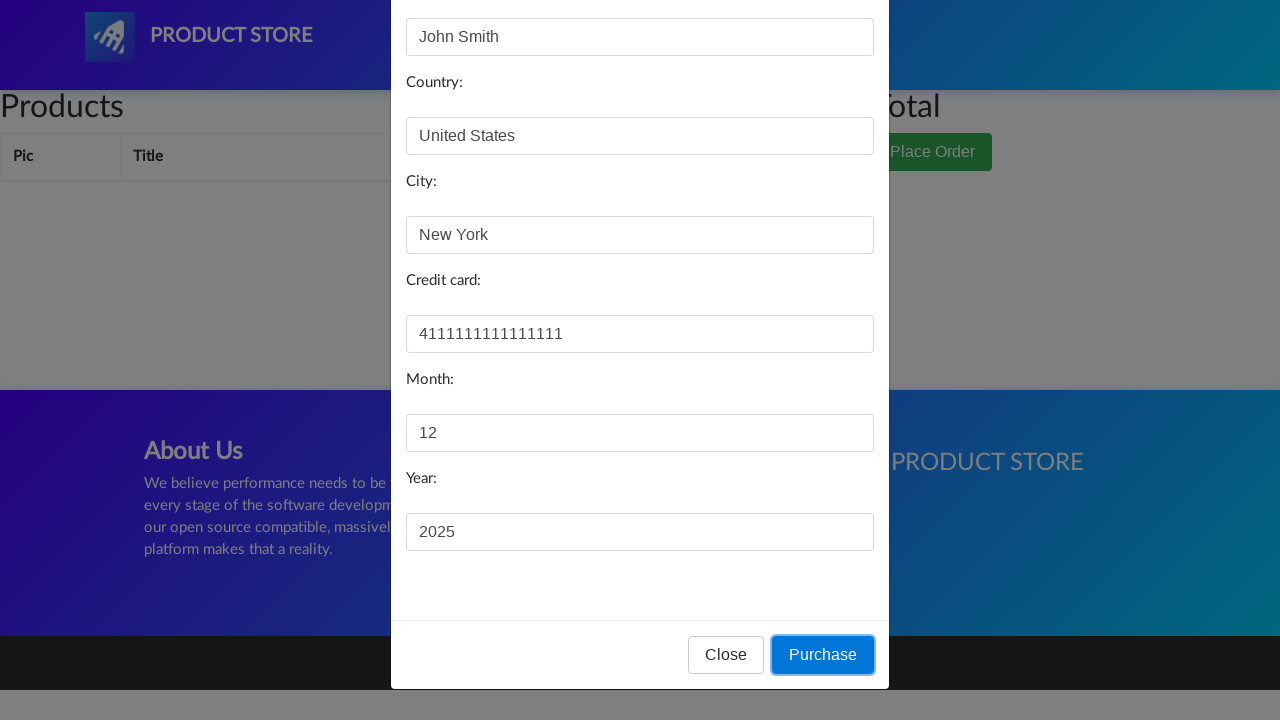